Clicks on a specialist card to view details

Starting URL: https://famcare.app/specialists/

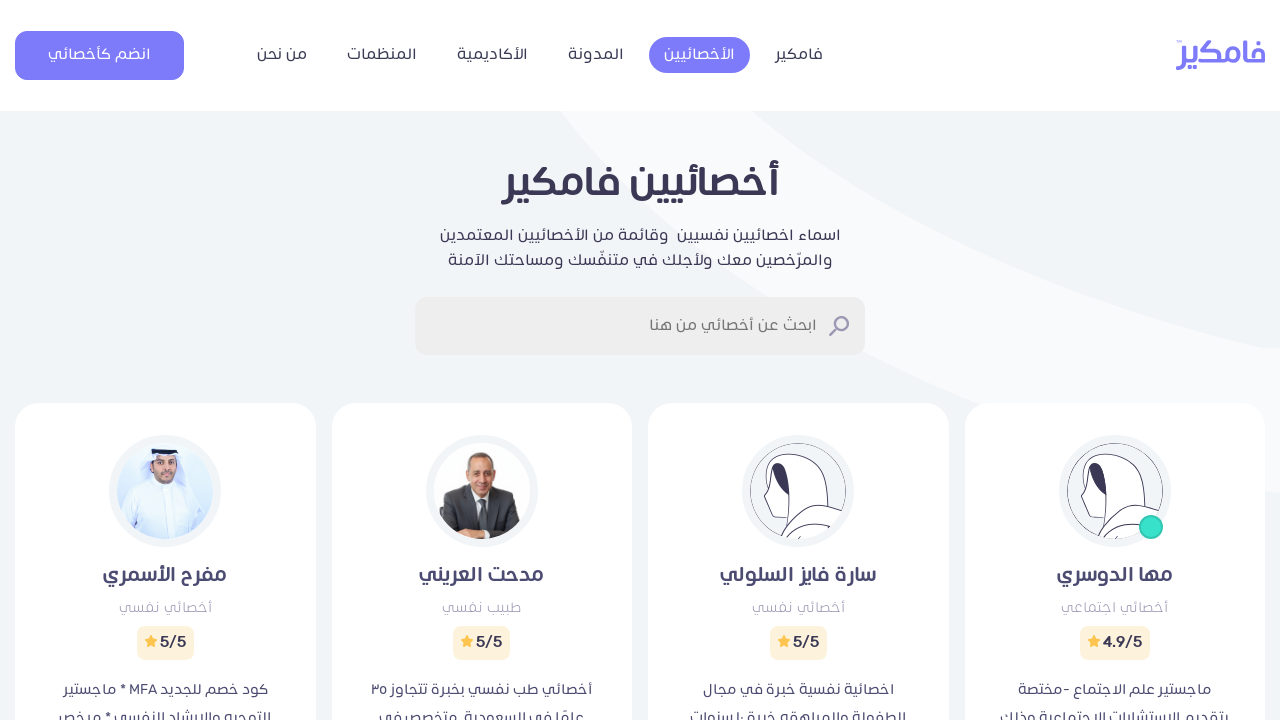

Clicked on the first specialist card to view details at (1175, 360) on xpath=/html/body/div[1]/div/div[2]/div/div[2]/a[1]
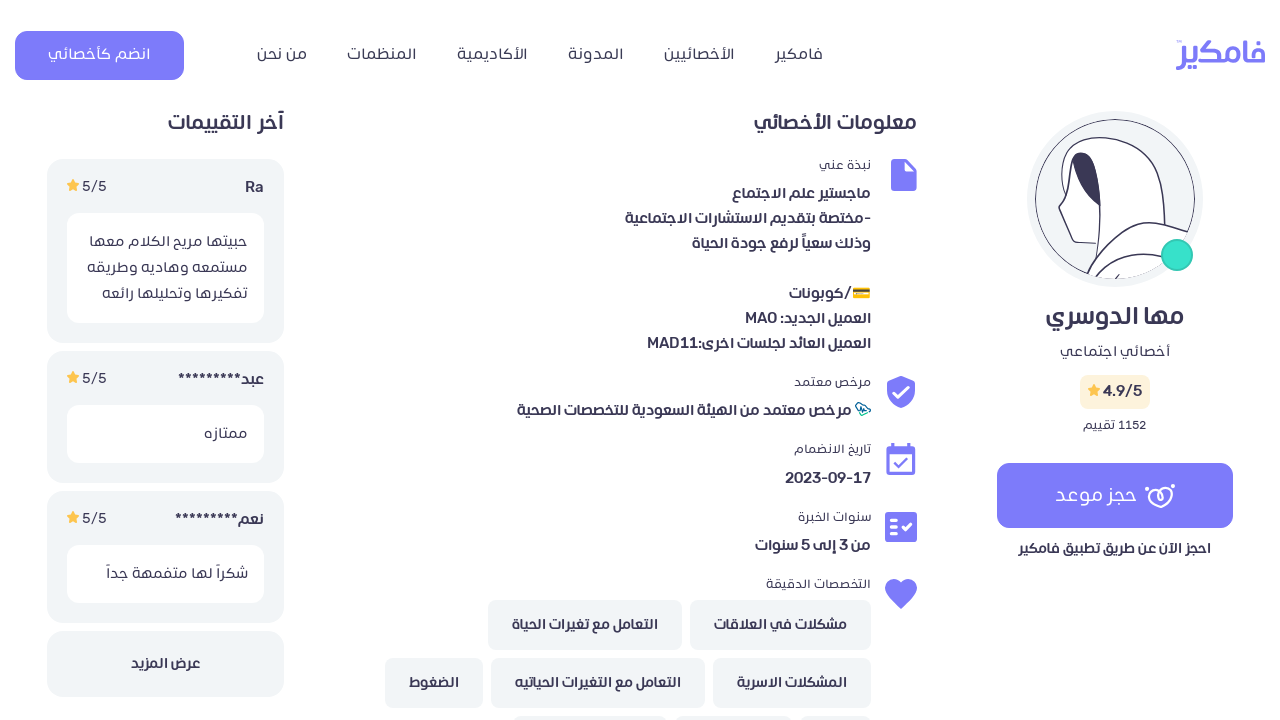

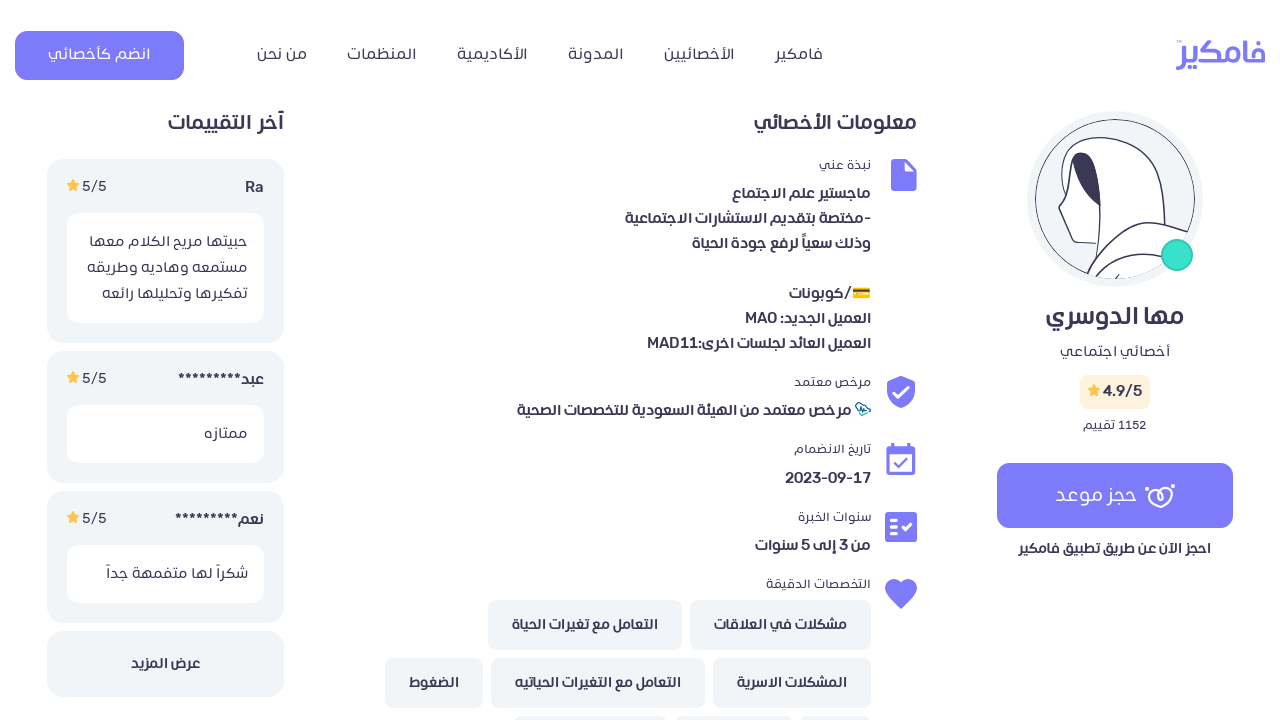